Accepts cookies on yamovil.es car listing page, navigates through SEAT car listings in Madrid, and clicks on the last car to view its details

Starting URL: https://www.yamovil.es/coches-segunda-mano/seat-ocasion-en-madrid

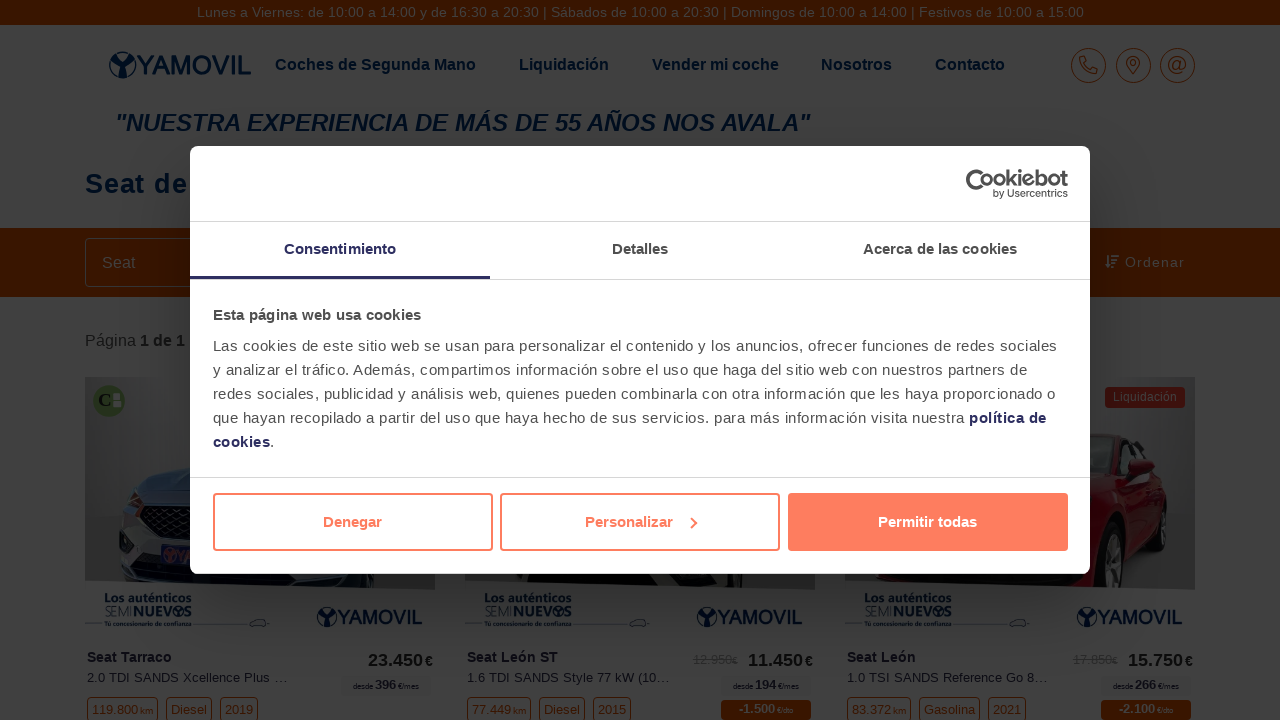

Cookie banner loaded on yamovil.es
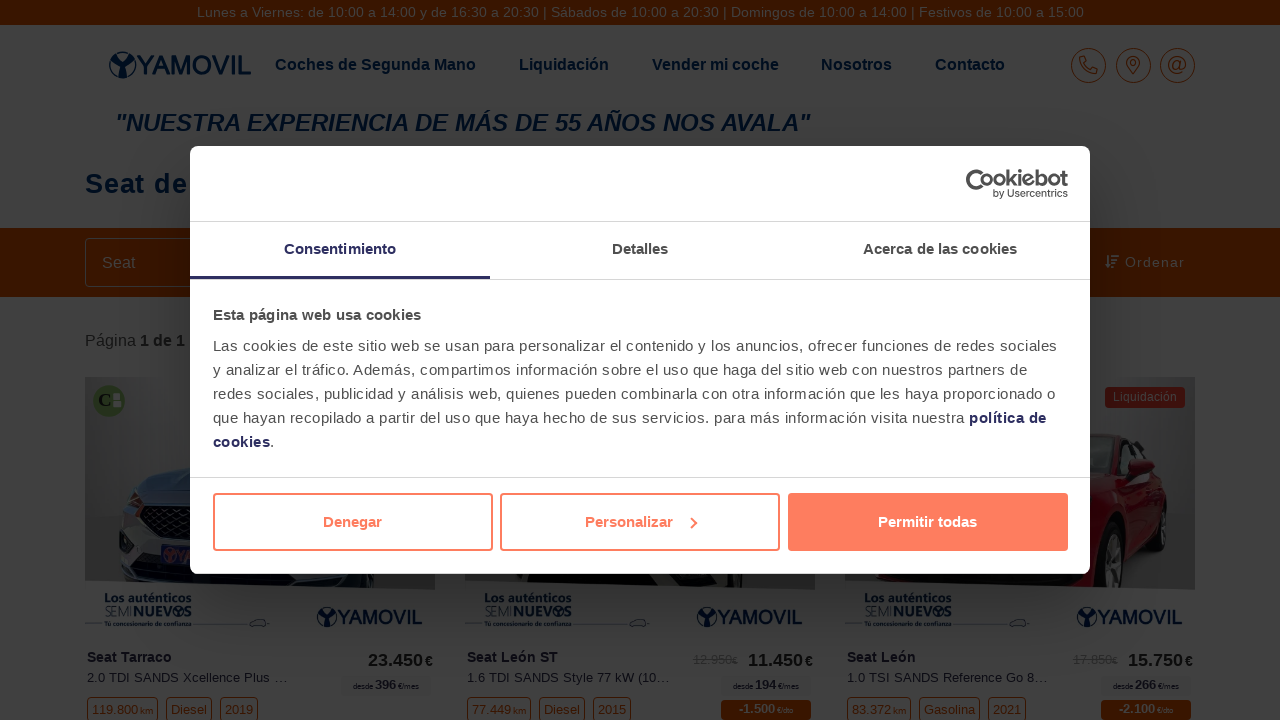

Located accept cookies button
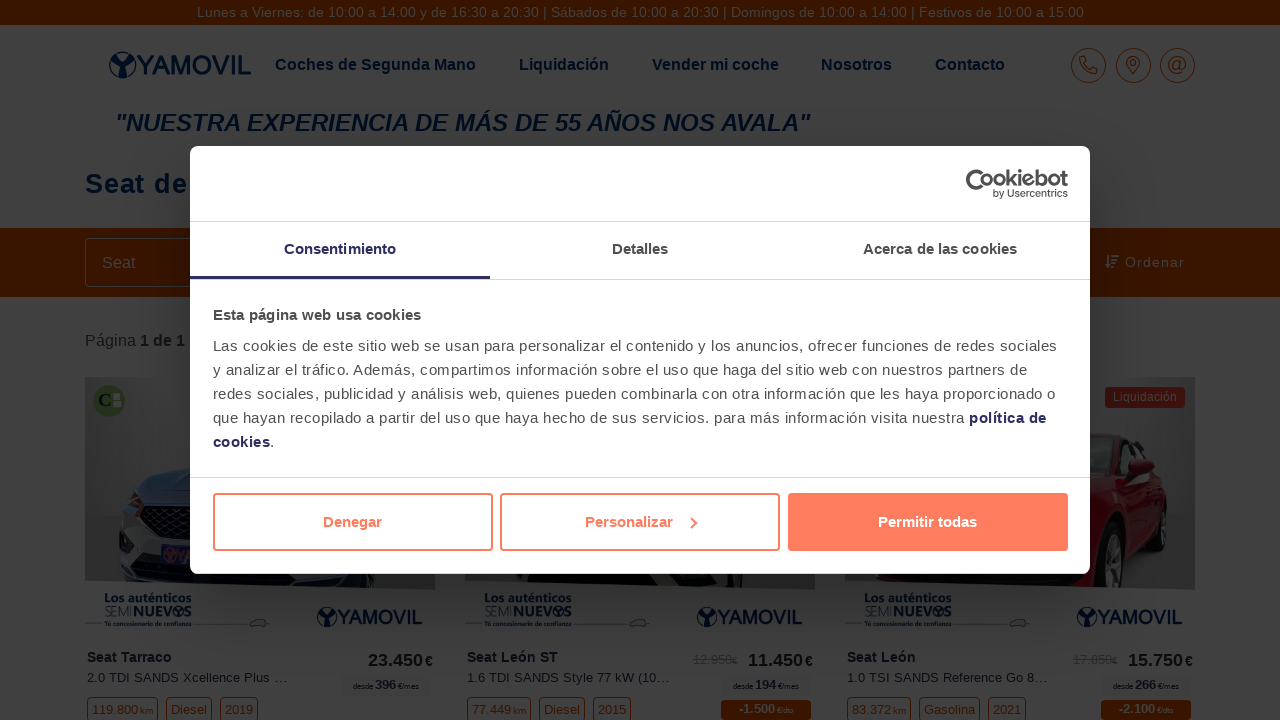

Clicked accept all cookies button at (928, 522) on #CybotCookiebotDialogBodyLevelButtonLevelOptinAllowAll
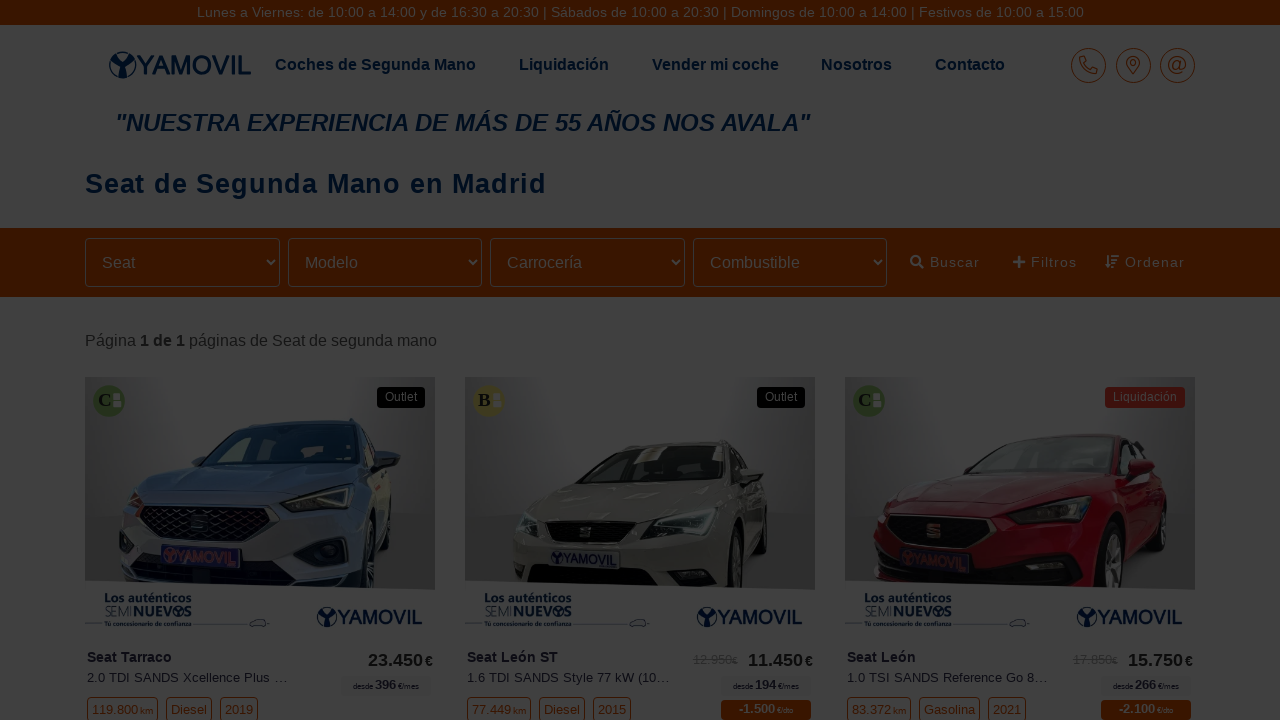

Car listings loaded on SEAT Madrid page
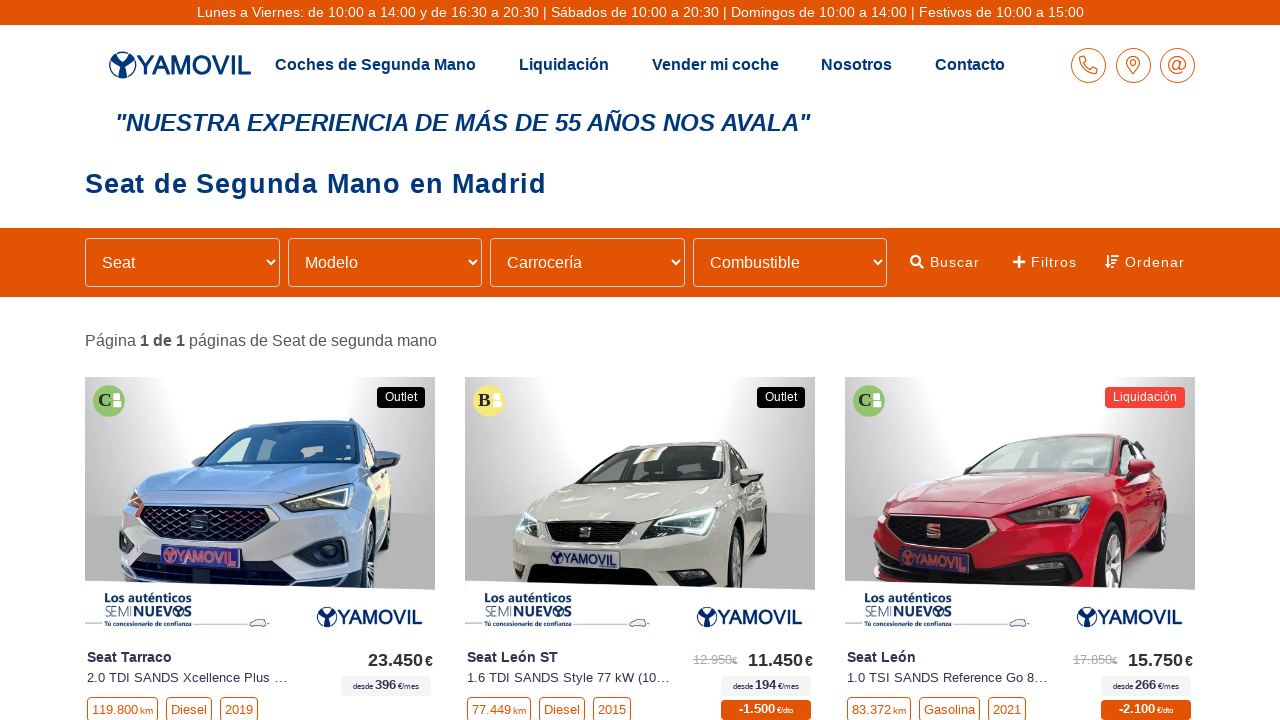

Located all vehicle cards on listing page
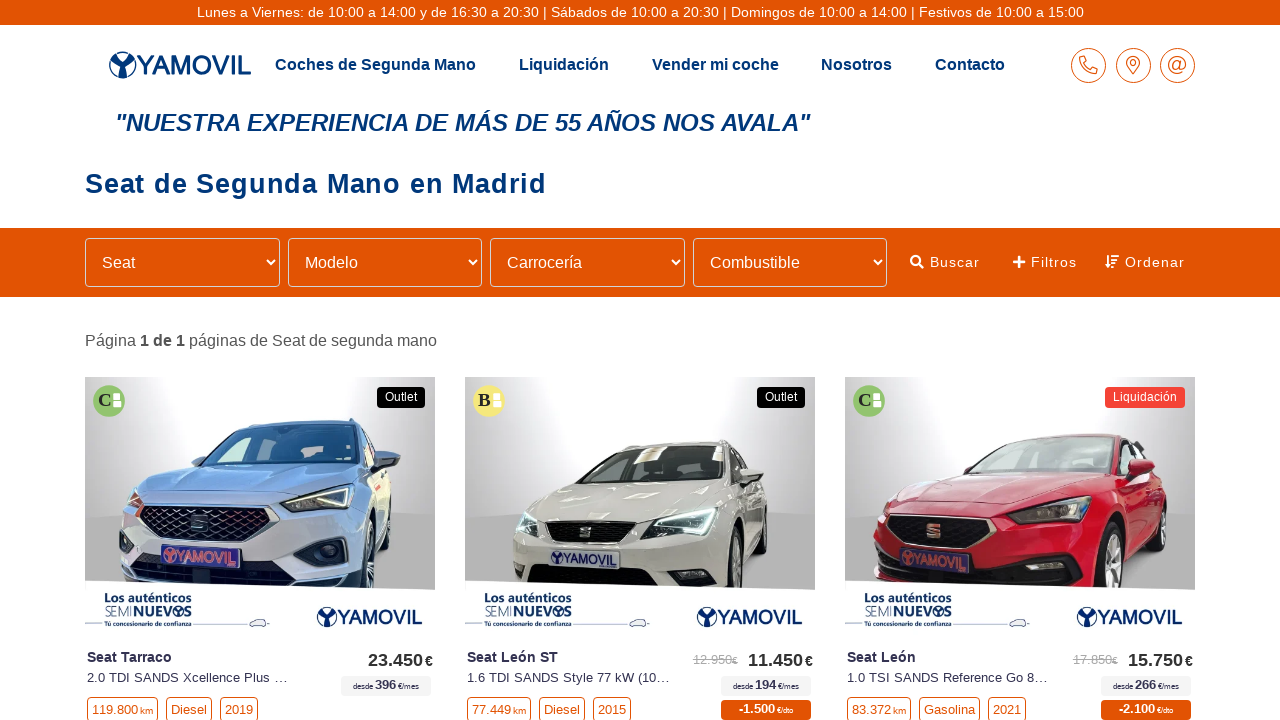

Located the last car listing link
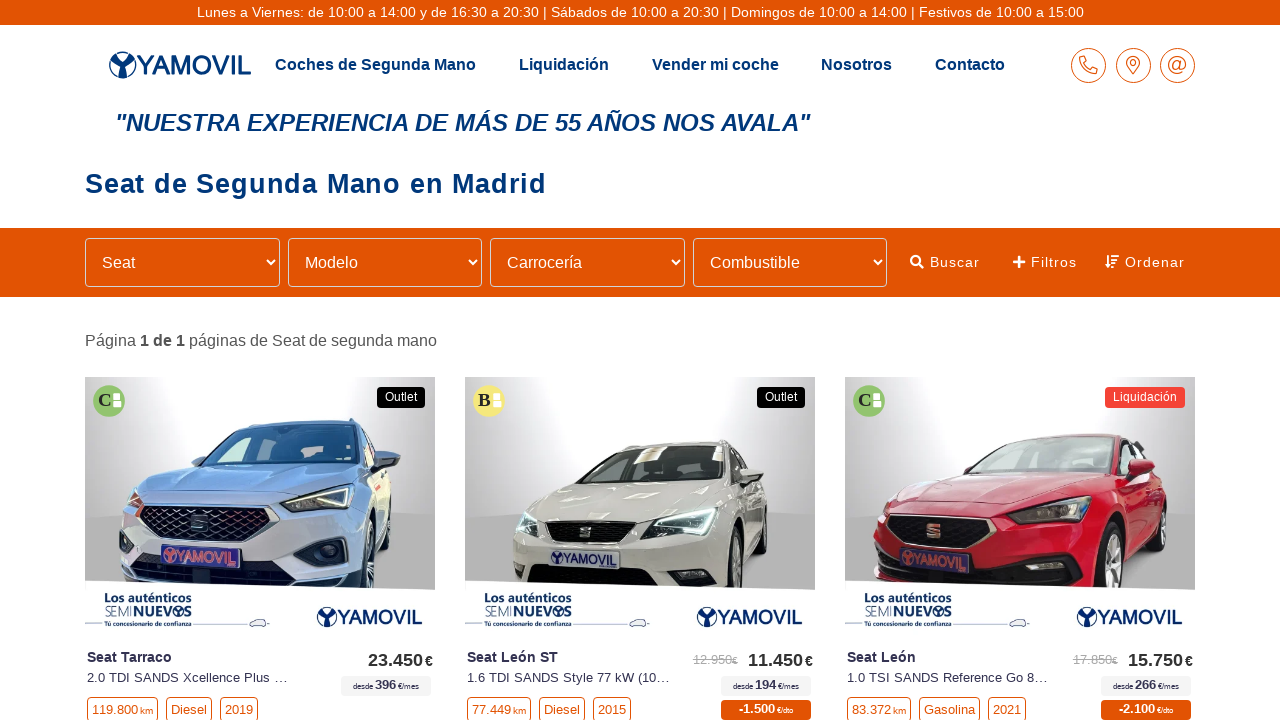

Clicked on the last car to view its details at (640, 361) on .vehicle-card >> nth=-1 >> a >> nth=0
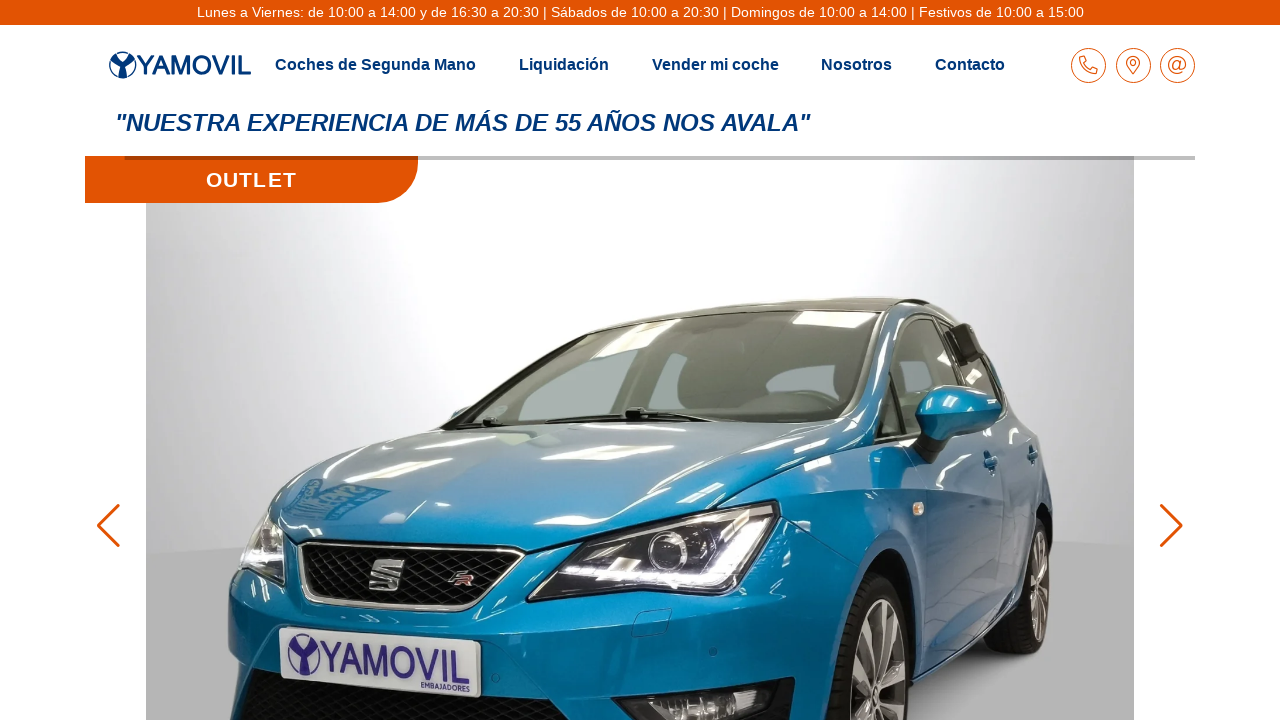

Car details page loaded successfully
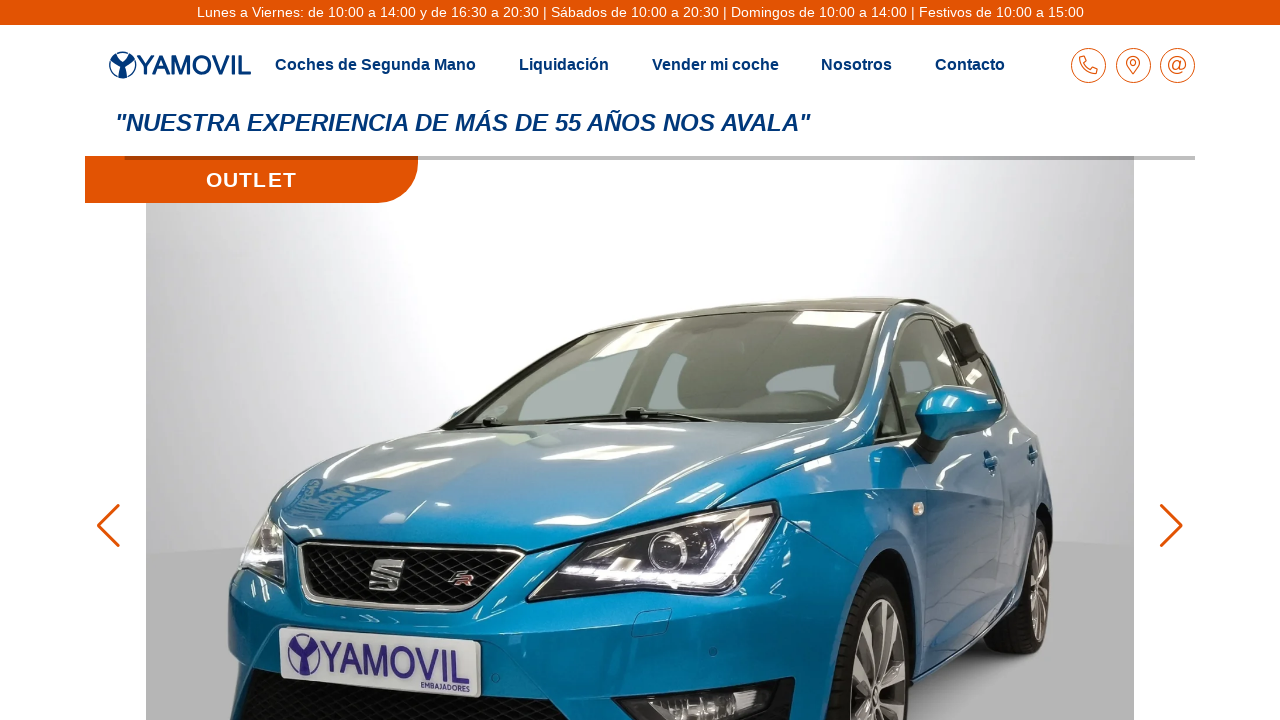

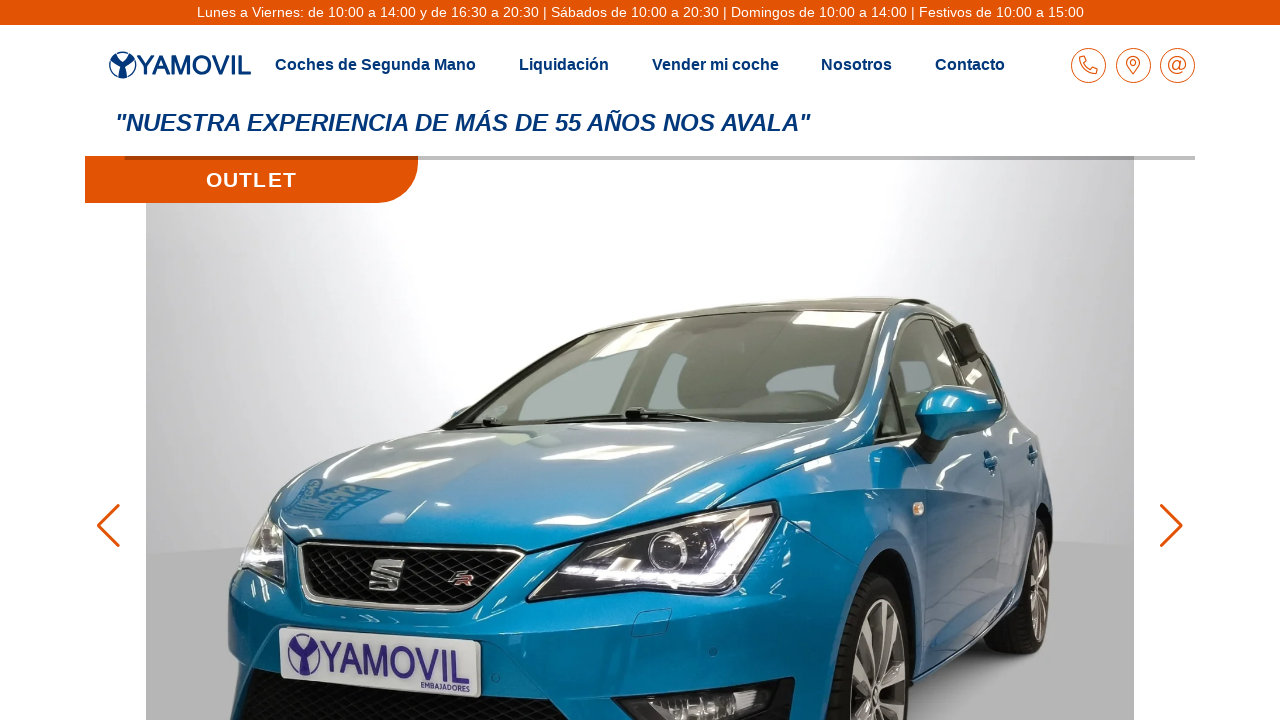